Tests JavaScript confirm alert by clicking the confirm button and dismissing the alert

Starting URL: https://the-internet.herokuapp.com/javascript_alerts

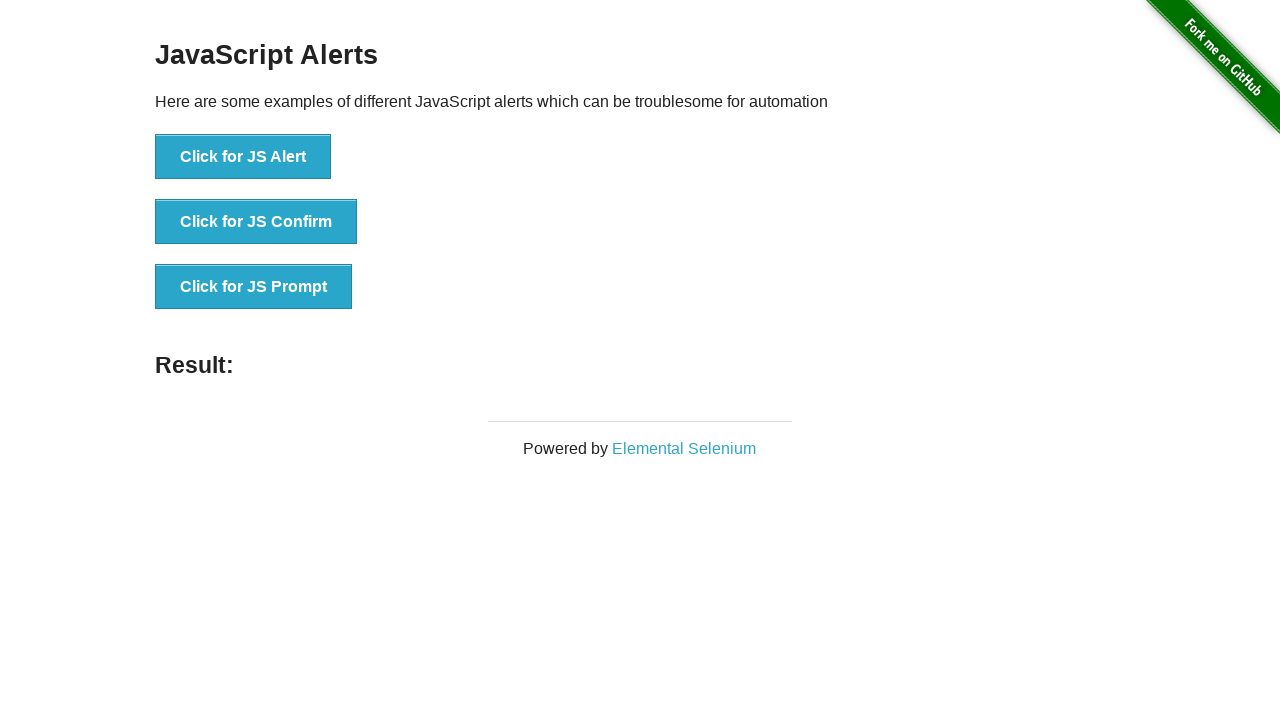

Navigated to JavaScript alerts test page
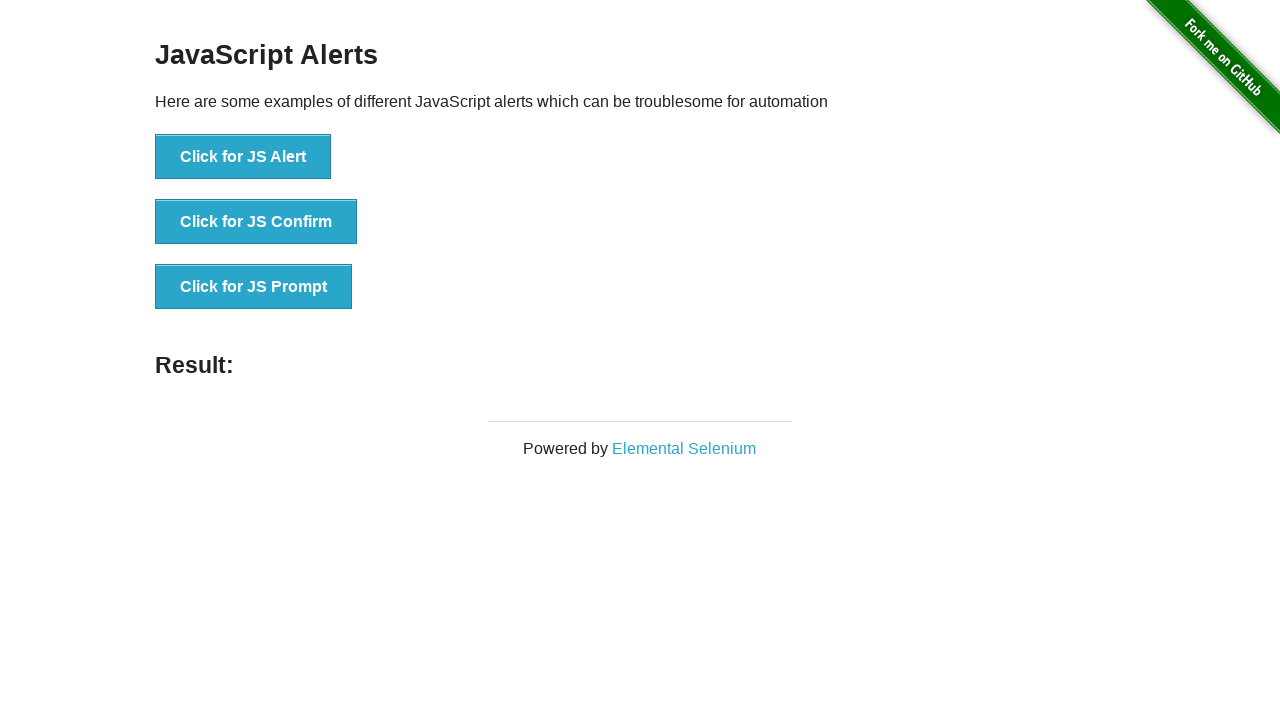

Clicked the confirm button to trigger JavaScript alert at (256, 222) on xpath=//button[@onclick='jsConfirm()']
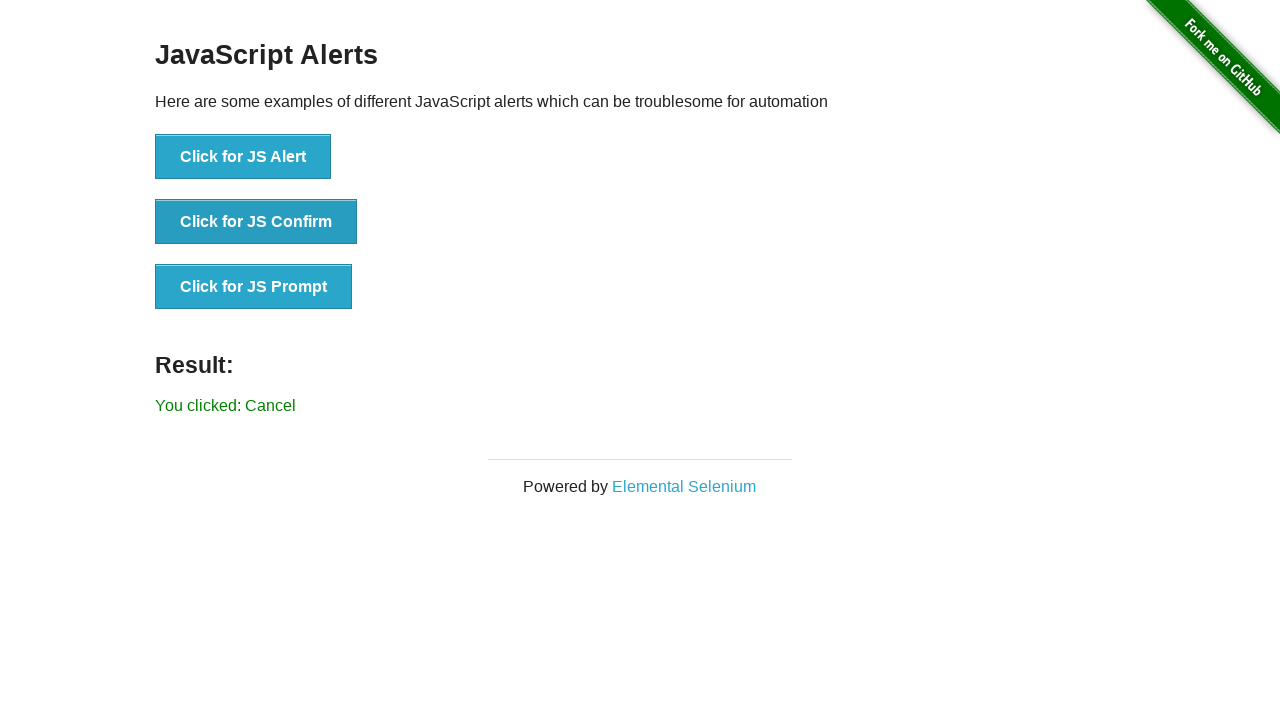

Set up dialog handler to dismiss the alert
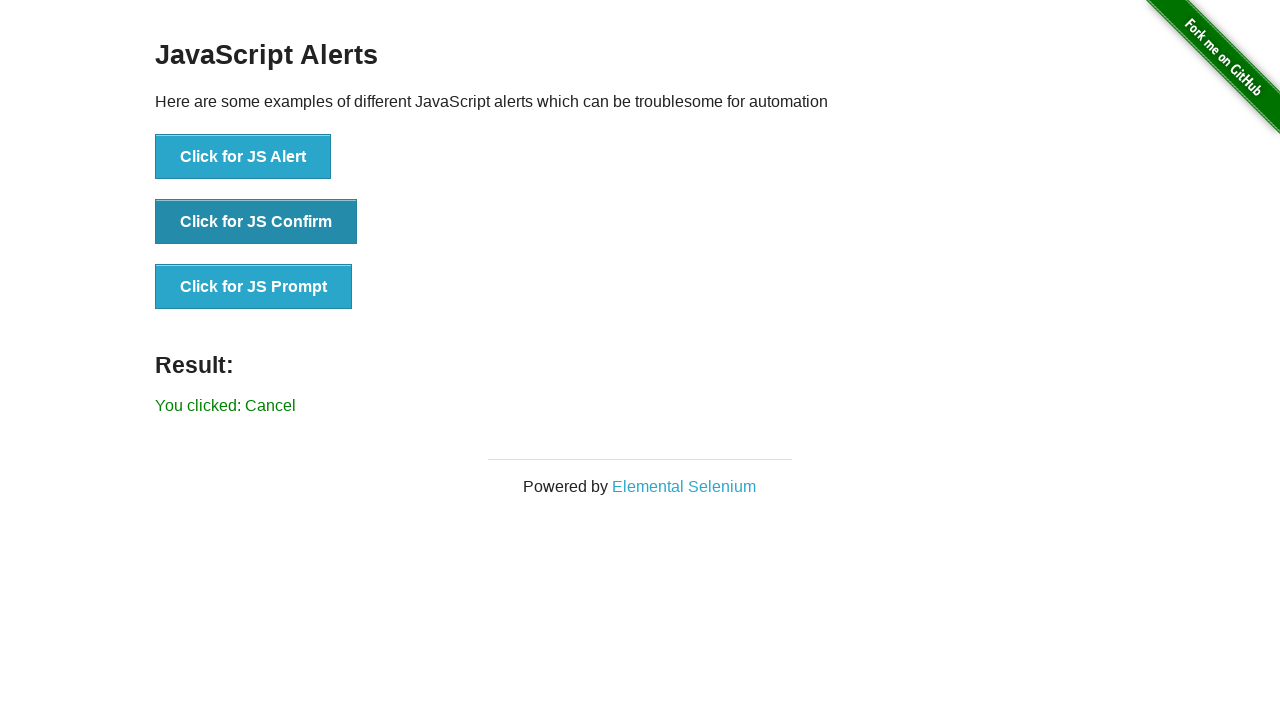

Waited for result to update
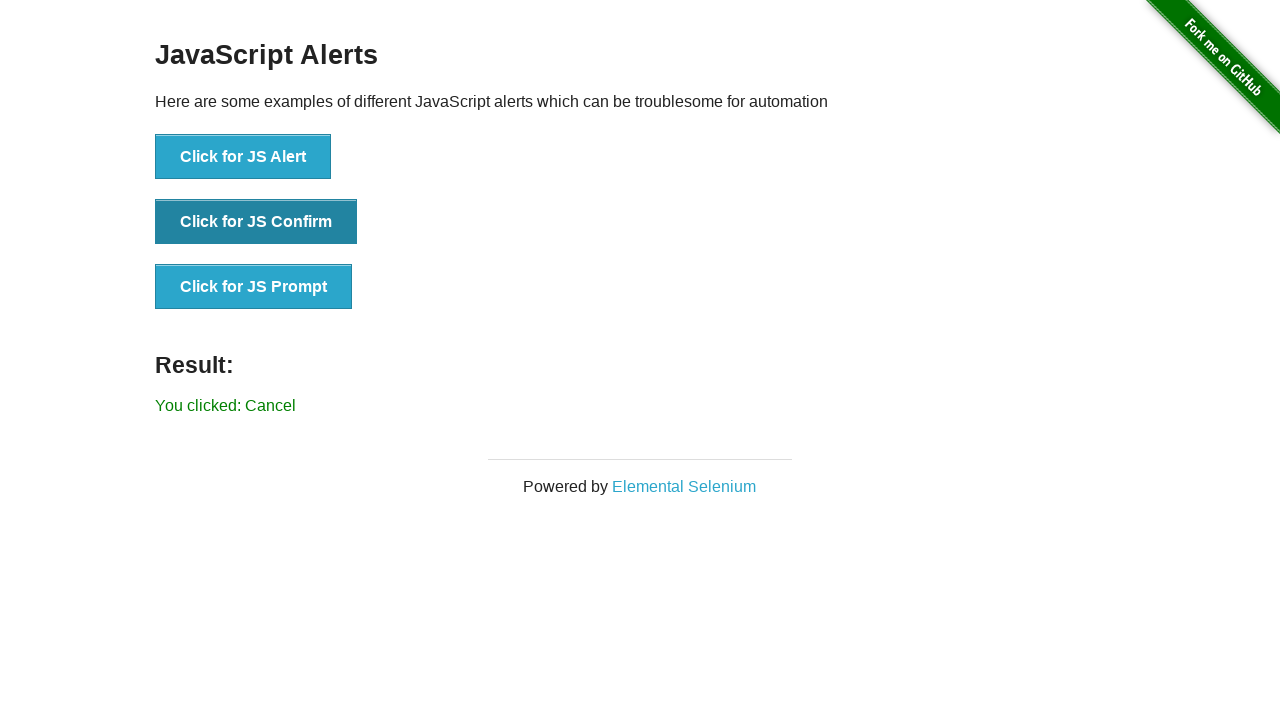

Retrieved result text from page
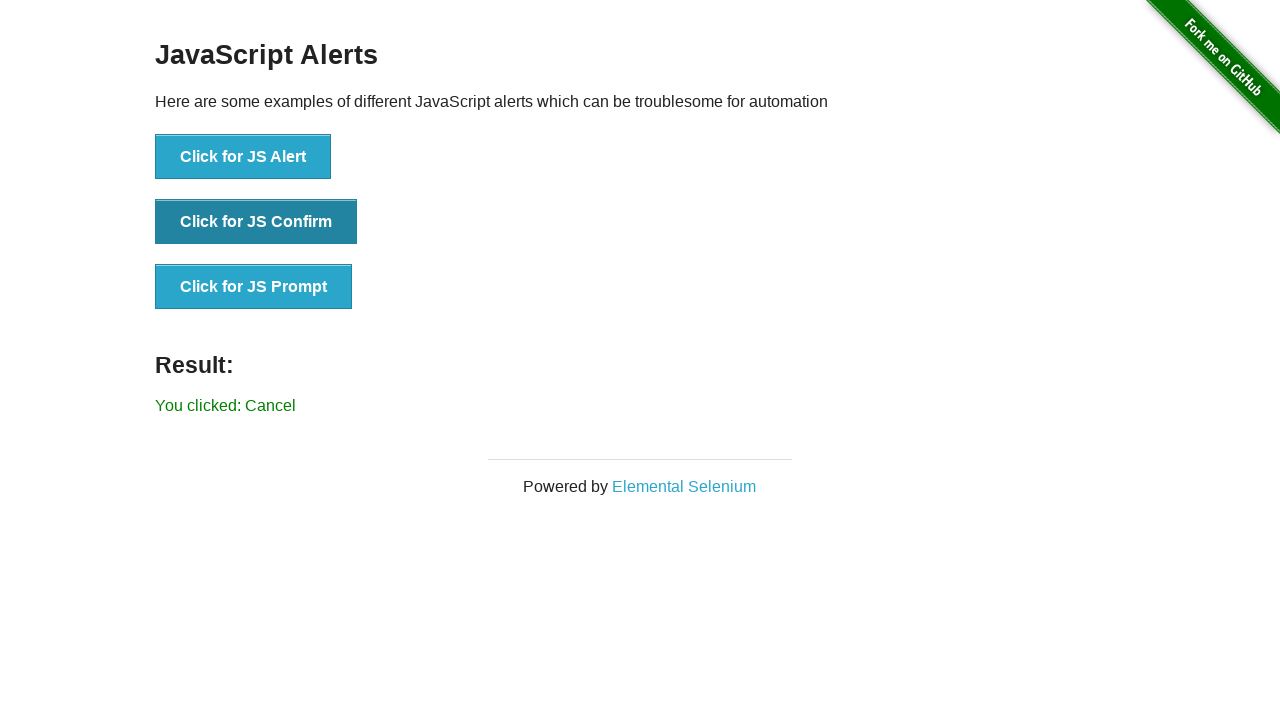

Verified result text equals 'You clicked: Cancel'
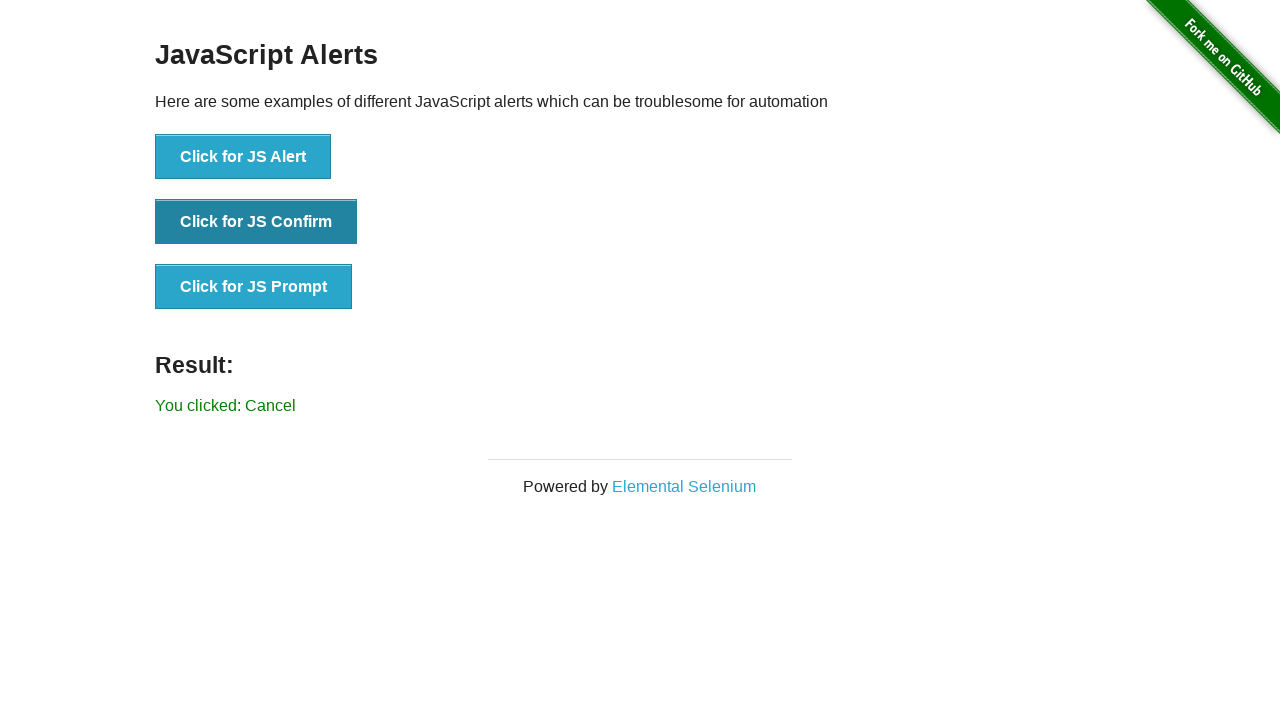

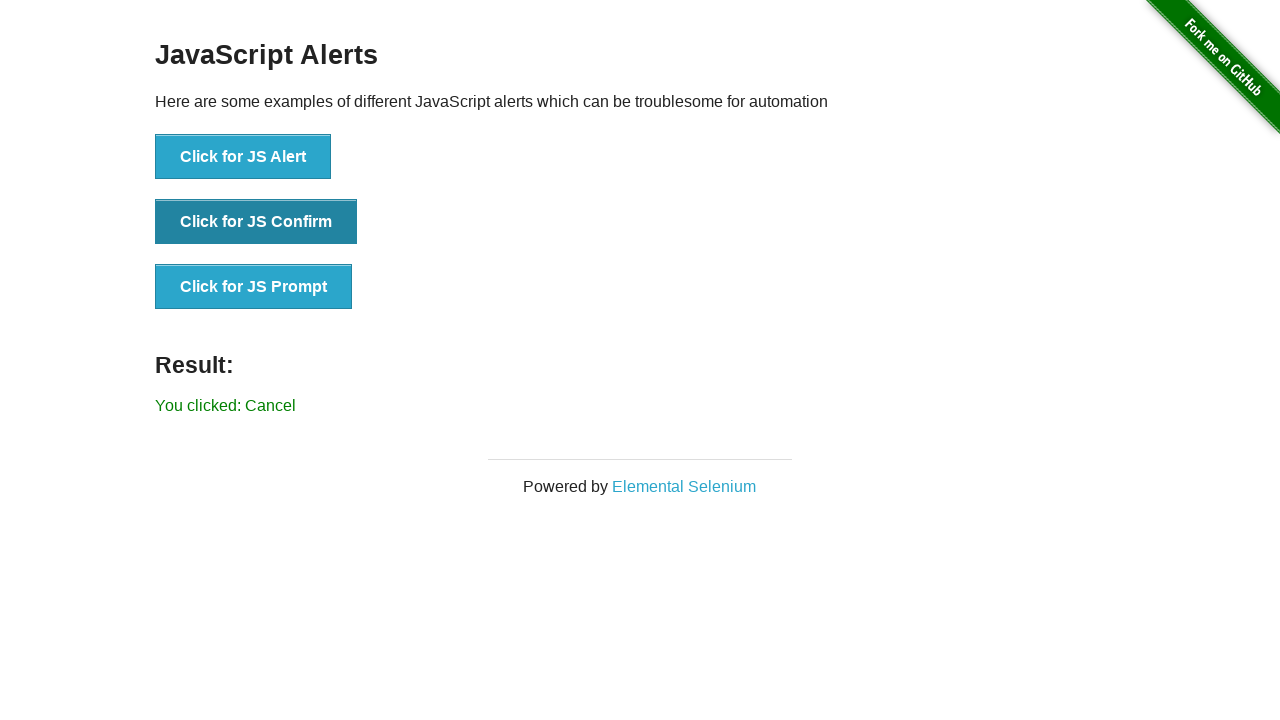